Tests scrolling functionality on a web page, scrolls to a fixed table, extracts amount values from a table column, calculates the sum, and verifies it matches the displayed total amount.

Starting URL: https://rahulshettyacademy.com/AutomationPractice/

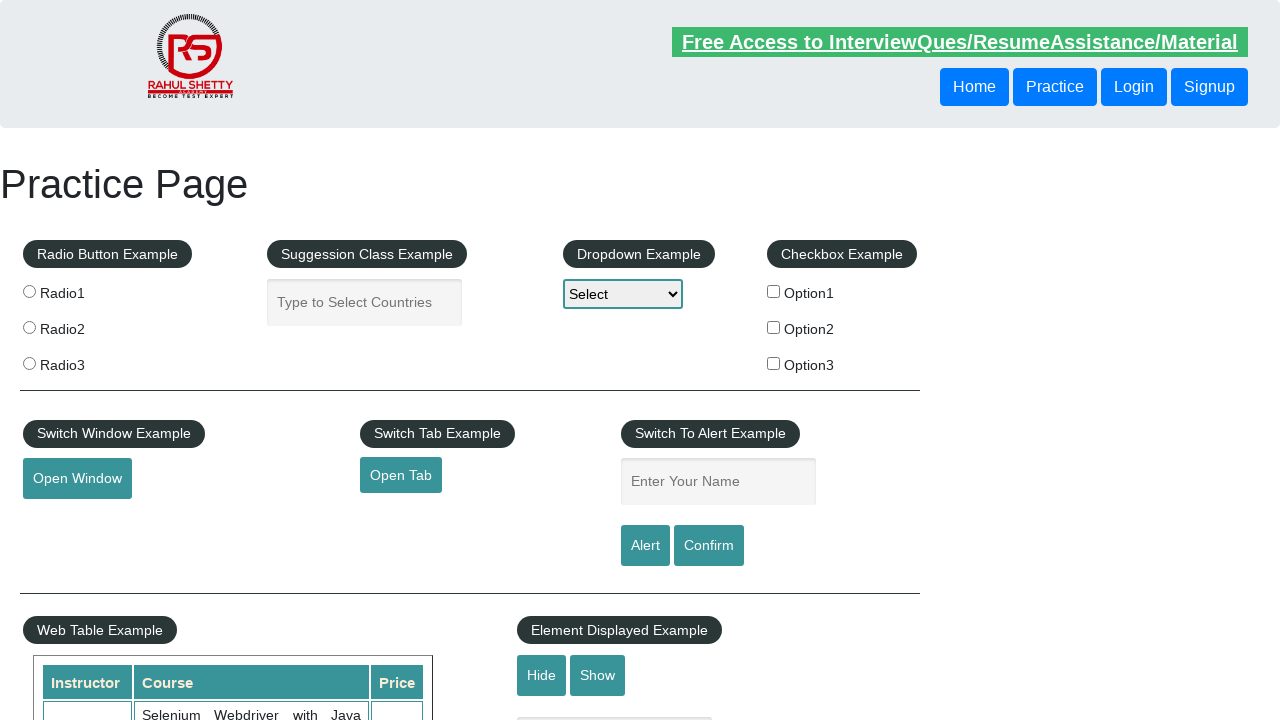

Scrolled down the page by 600 pixels
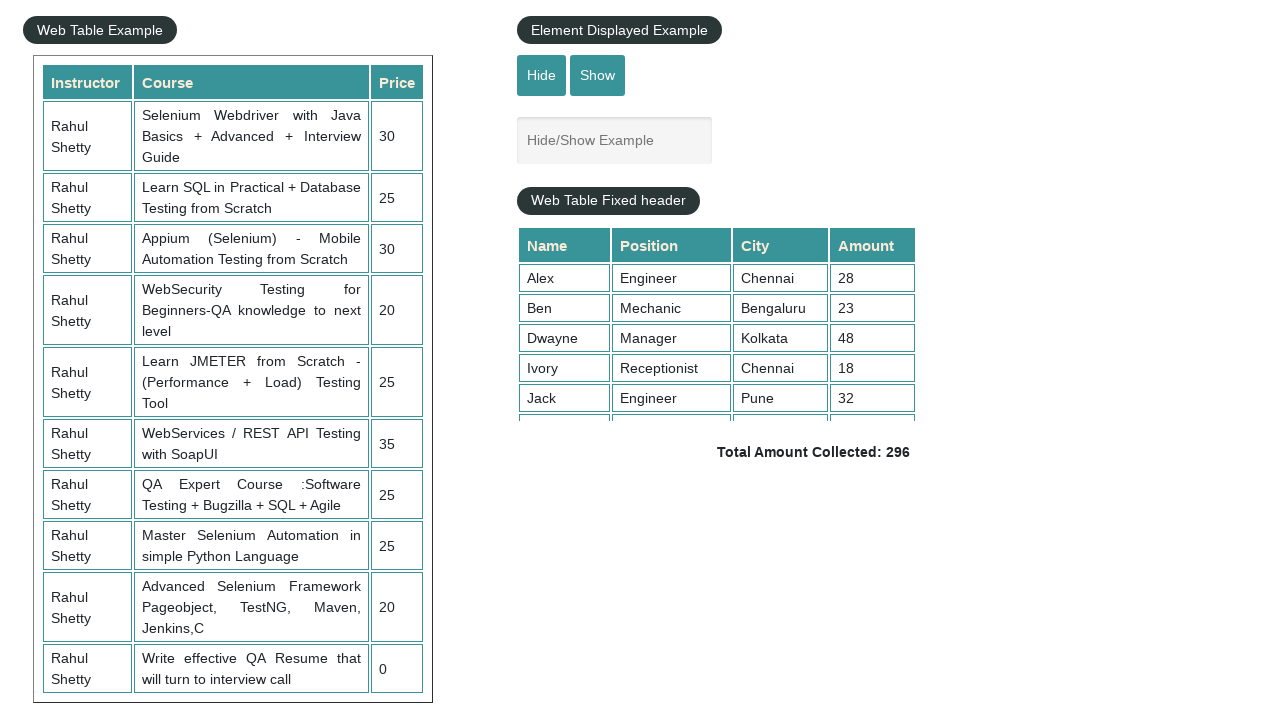

Scrolled within the fixed table container by 400 pixels
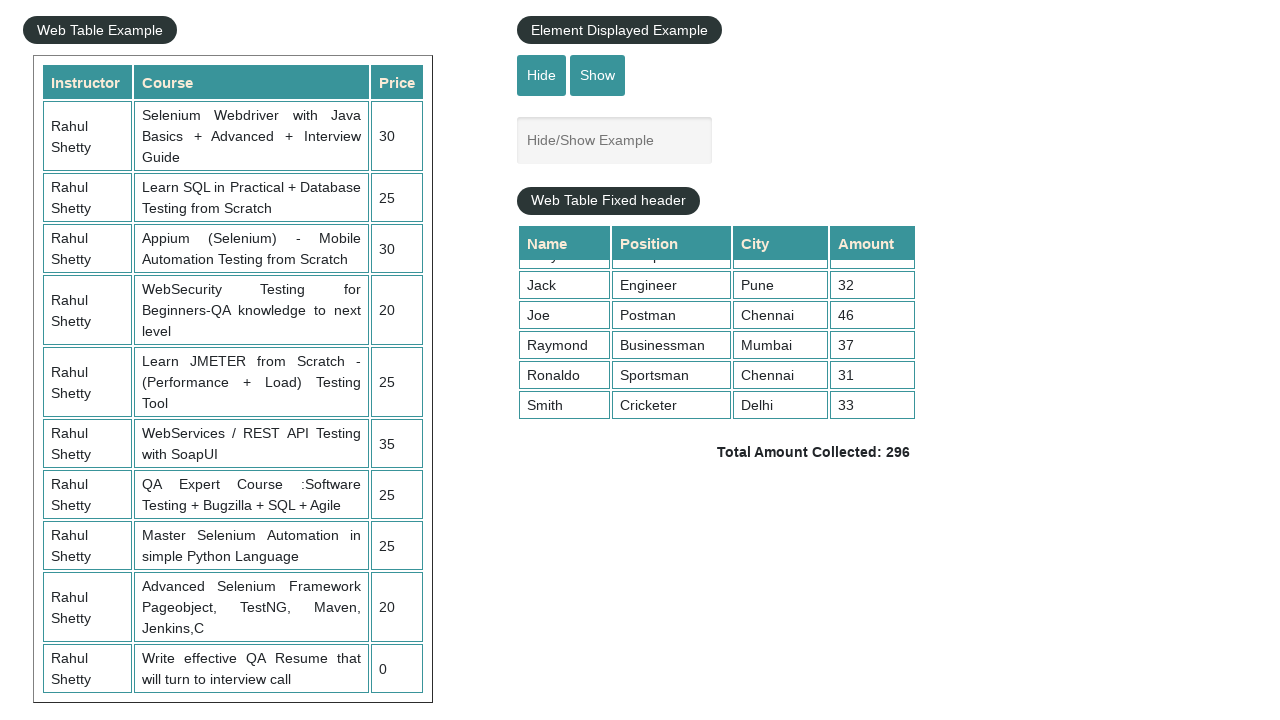

Fixed table container became visible
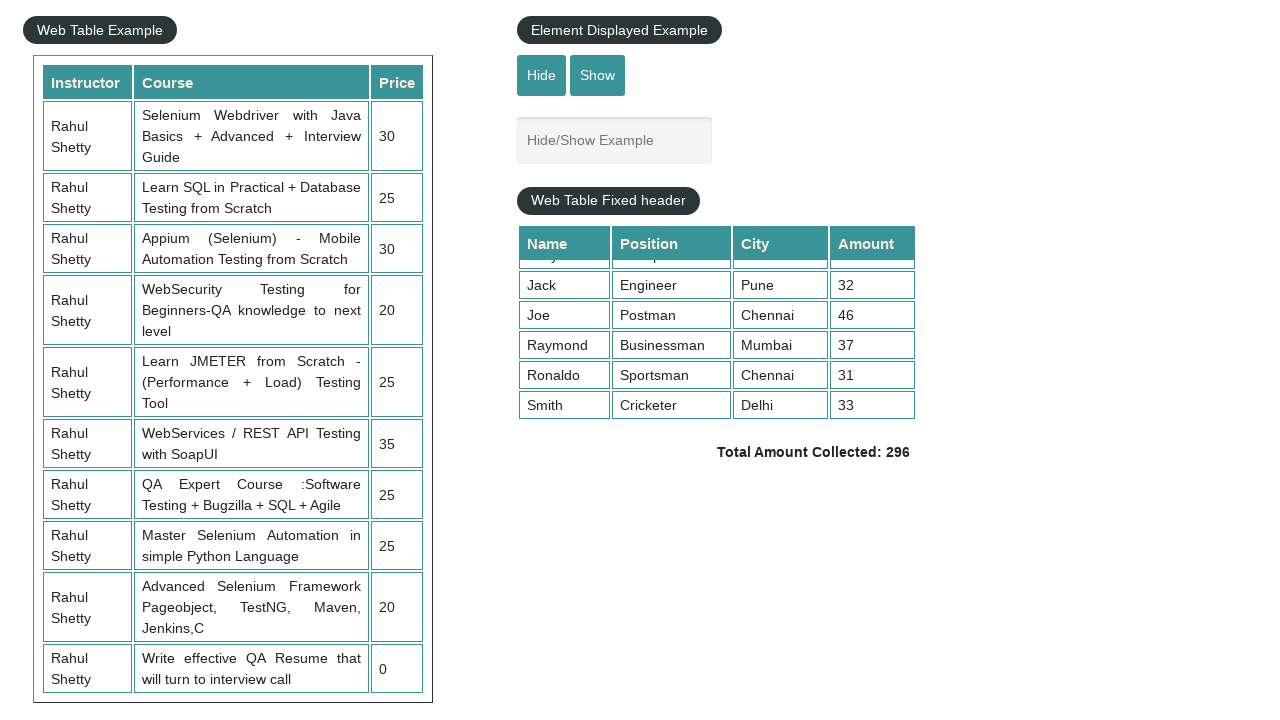

Retrieved all amount values from table column 4
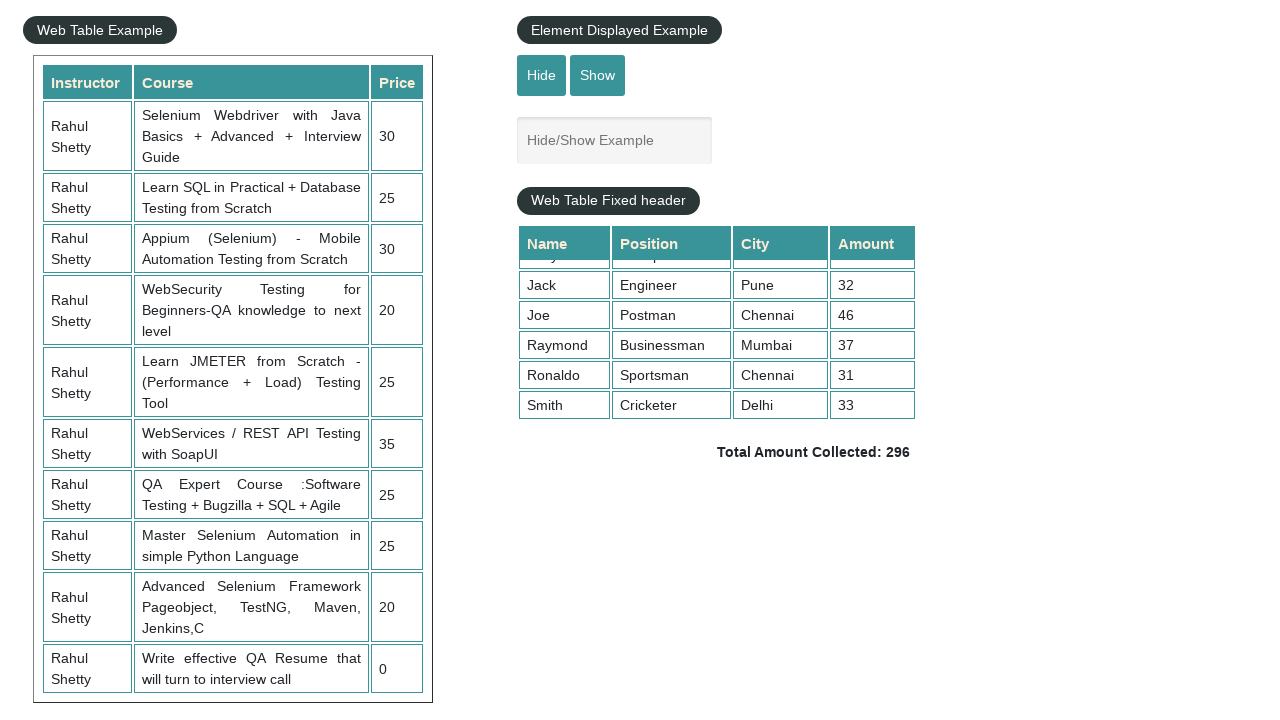

Calculated sum of all amounts in column 4: 296
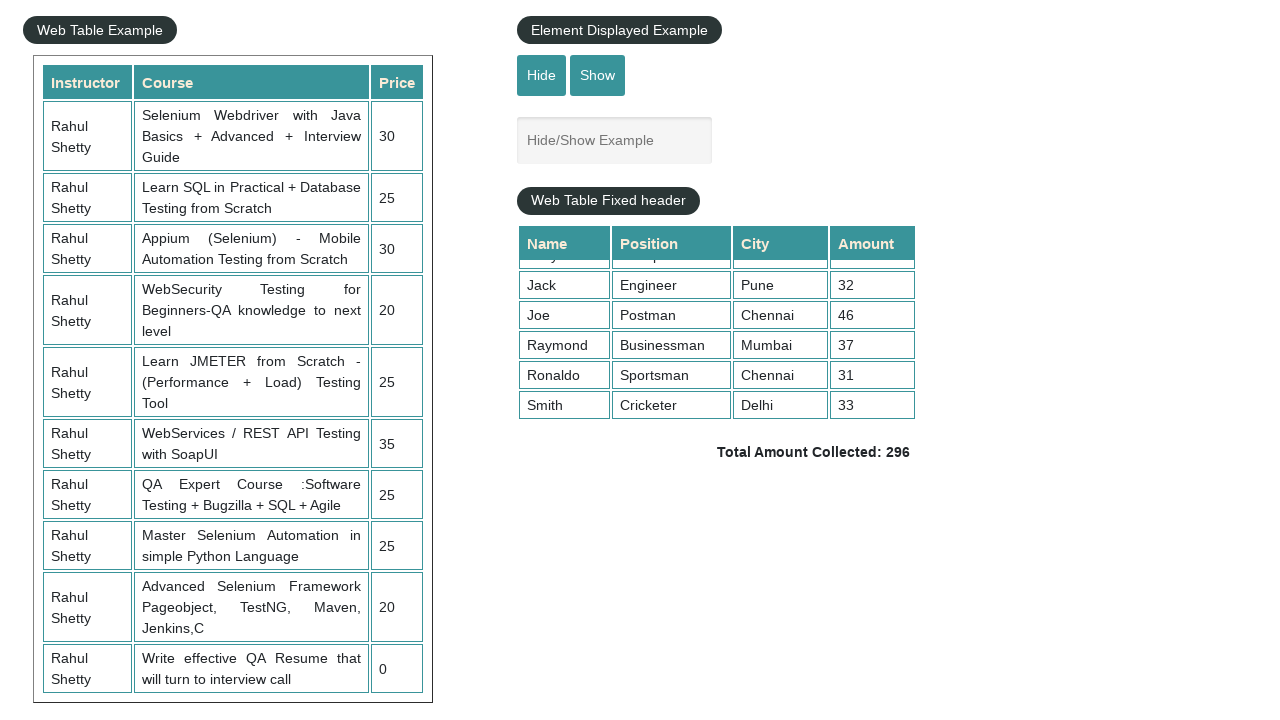

Retrieved displayed total amount from page
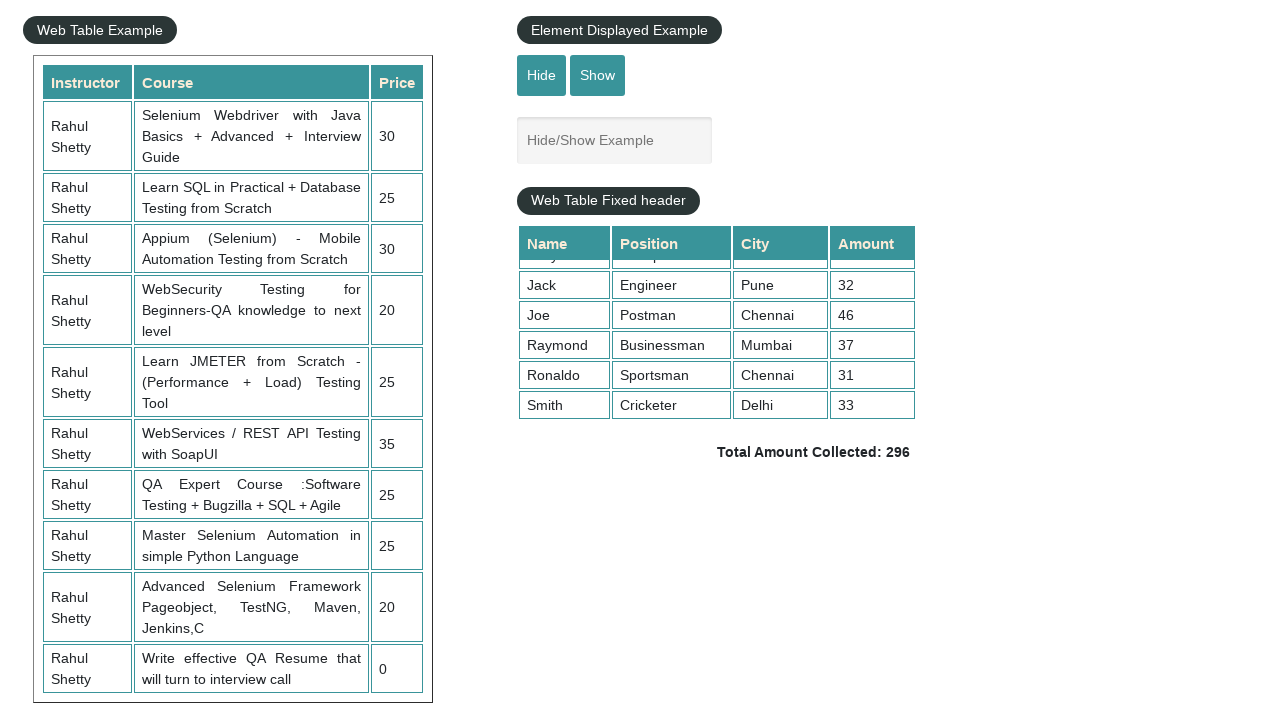

Parsed displayed total amount: 296
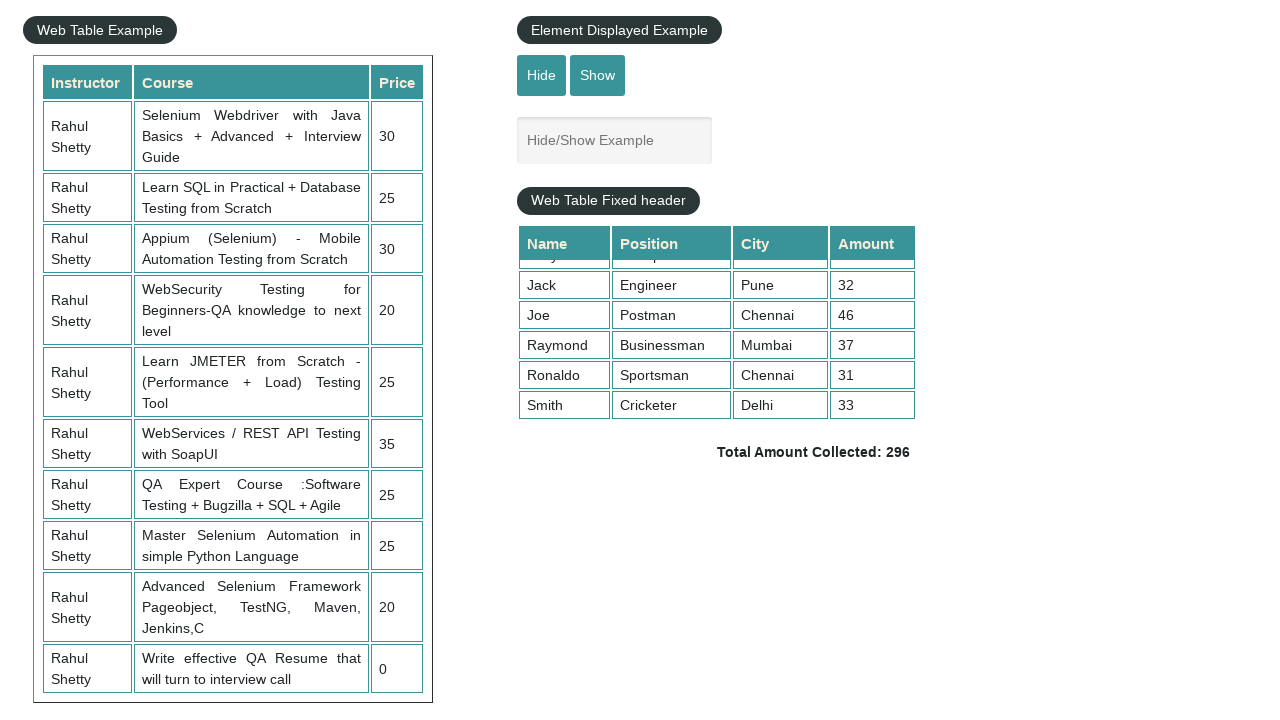

Verified calculated sum (296) matches displayed total amount (296)
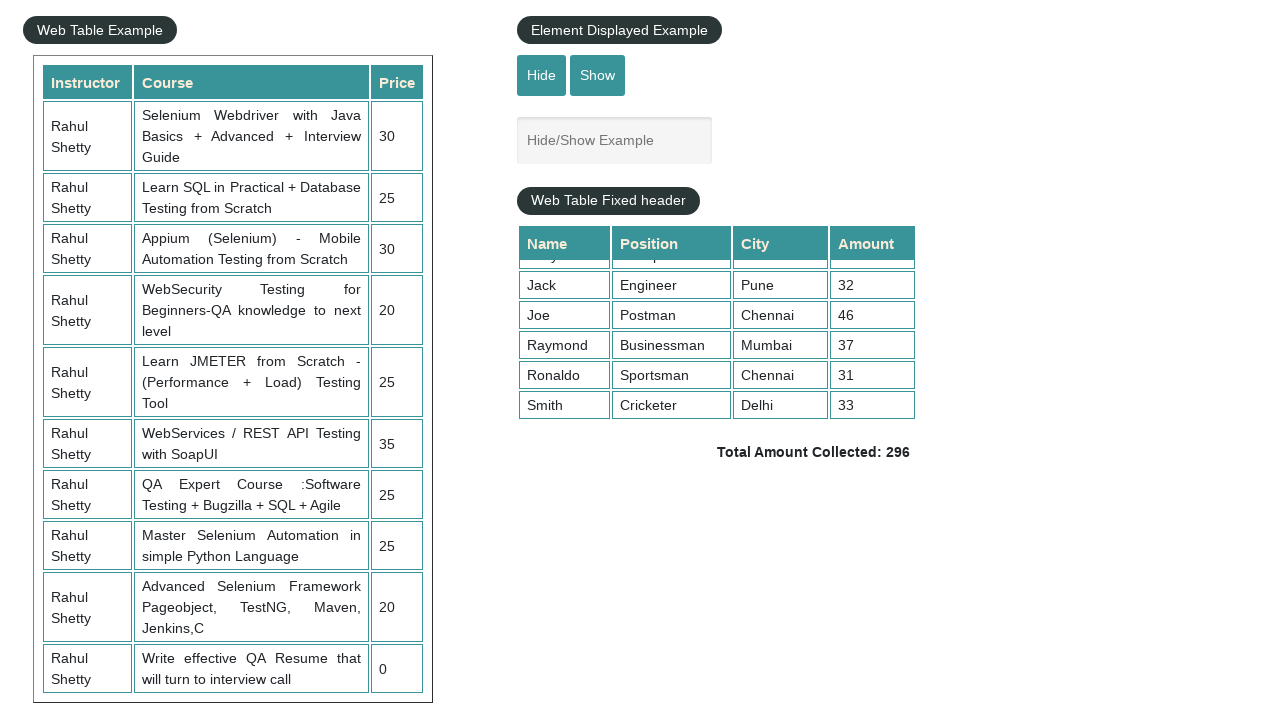

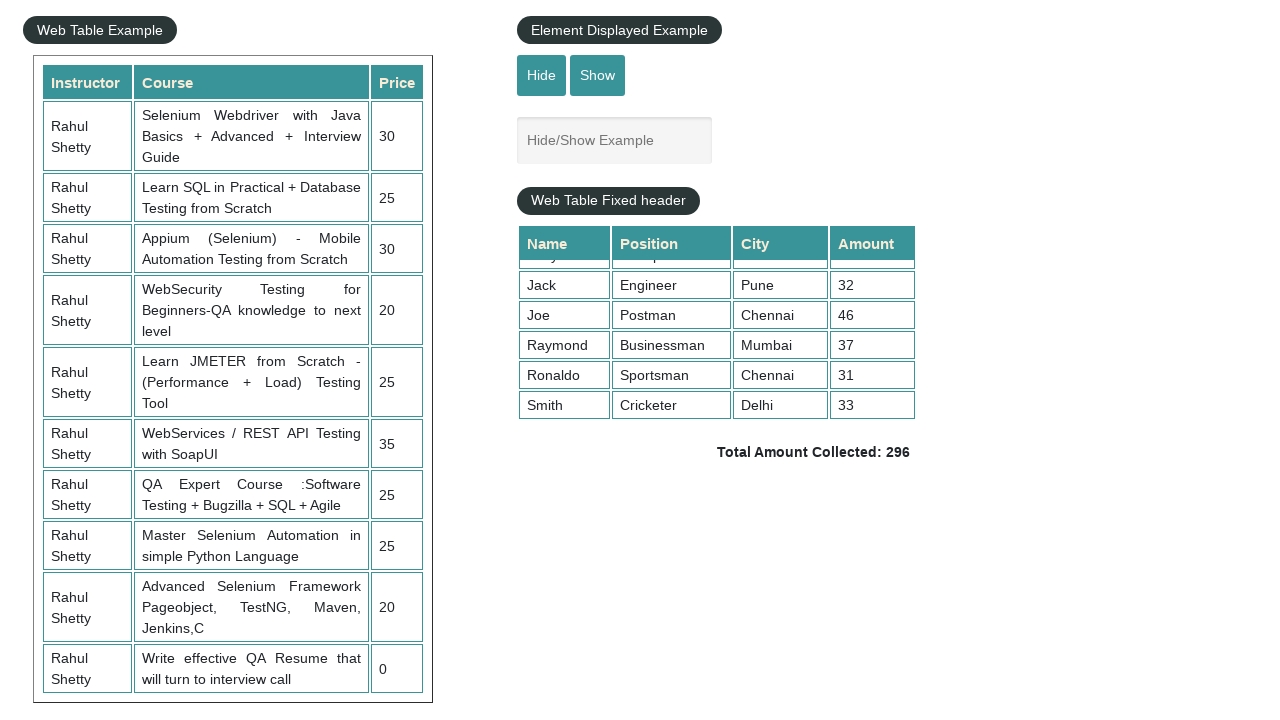